Navigates to a page, finds and clicks a hidden link with a calculated text value, then fills out a form with personal information and submits it

Starting URL: http://suninjuly.github.io/find_link_text

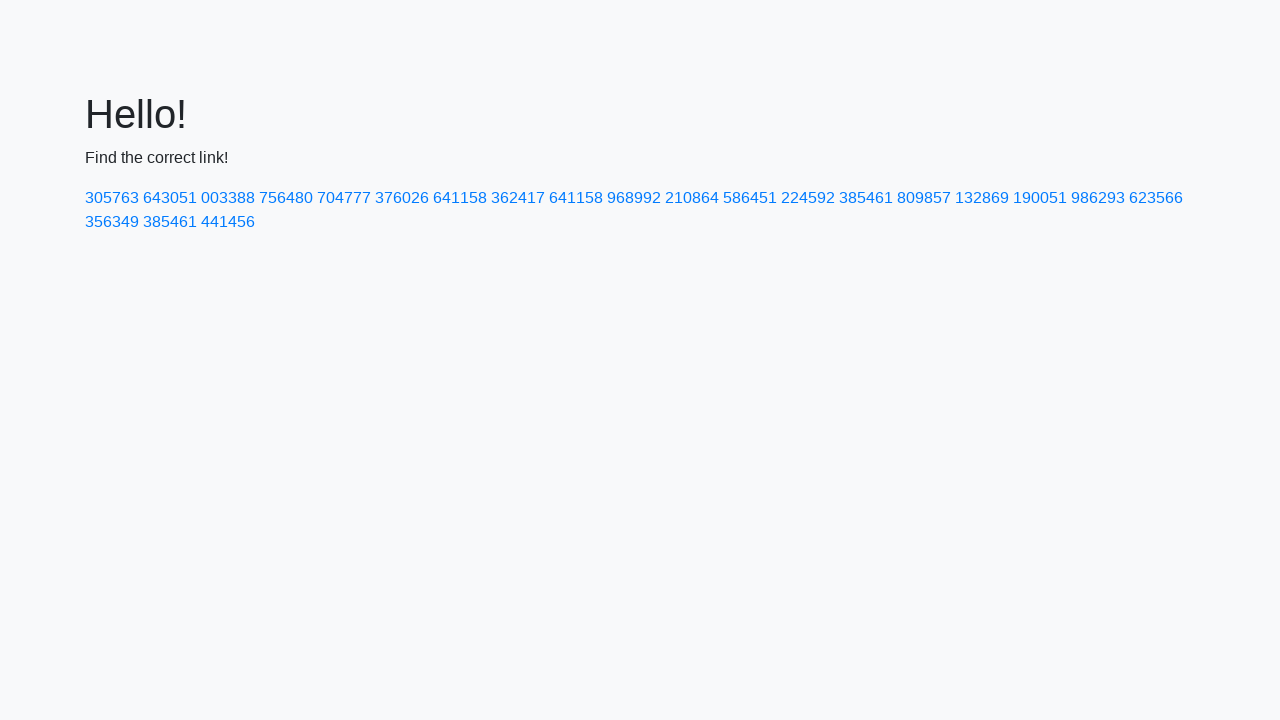

Calculated hidden link text value using mathematical formula
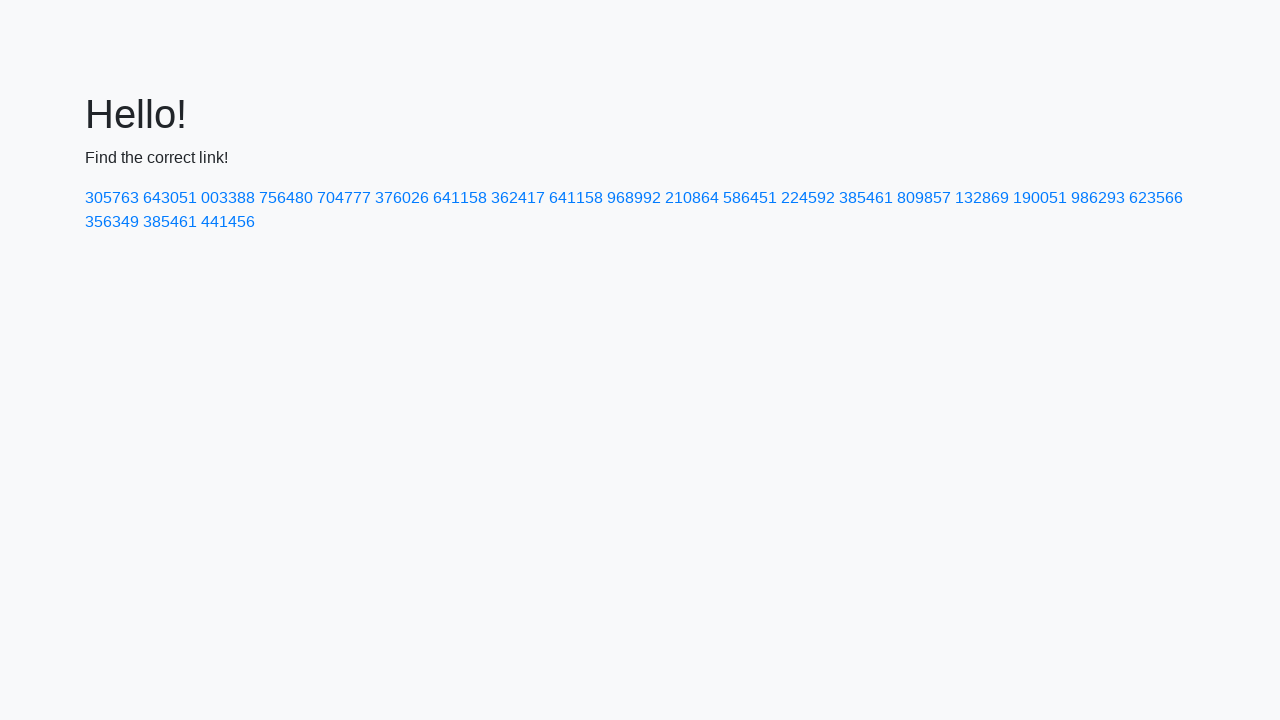

Clicked hidden link with text '224592' at (808, 198) on text=224592
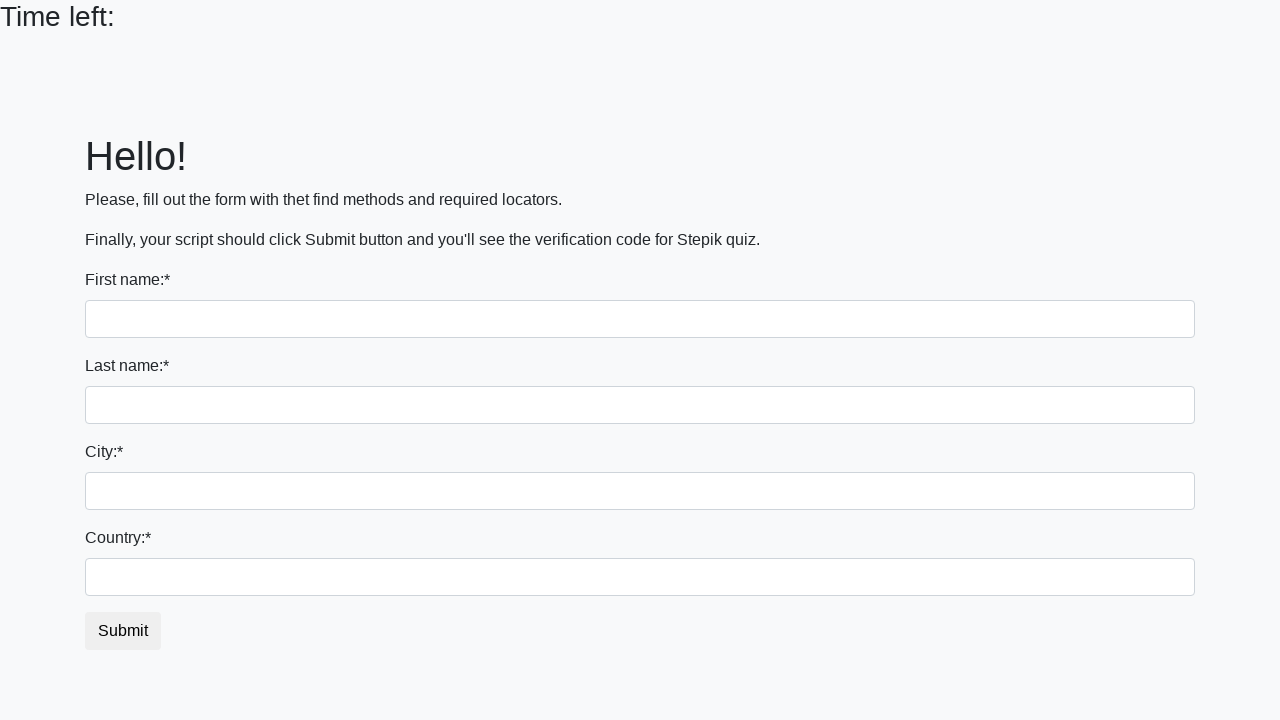

Filled first name field with 'Arina' on input:first-of-type
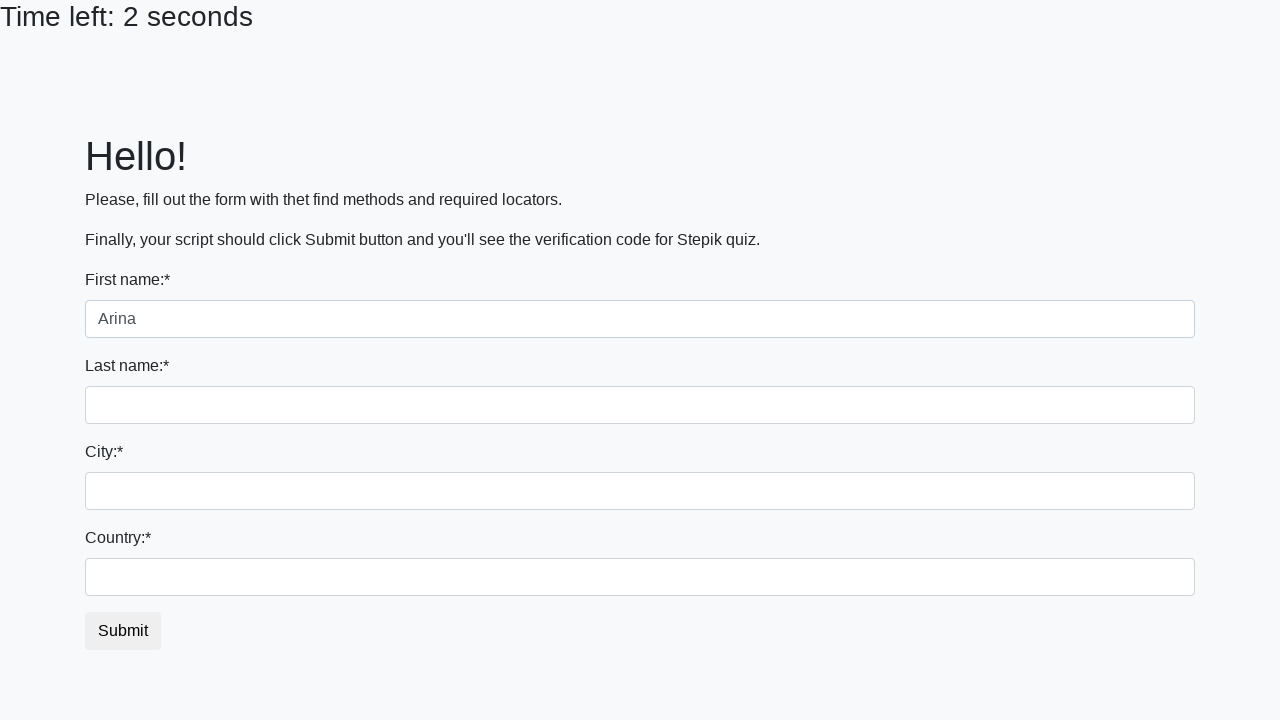

Filled last name field with 'Merkul' on input[name='last_name']
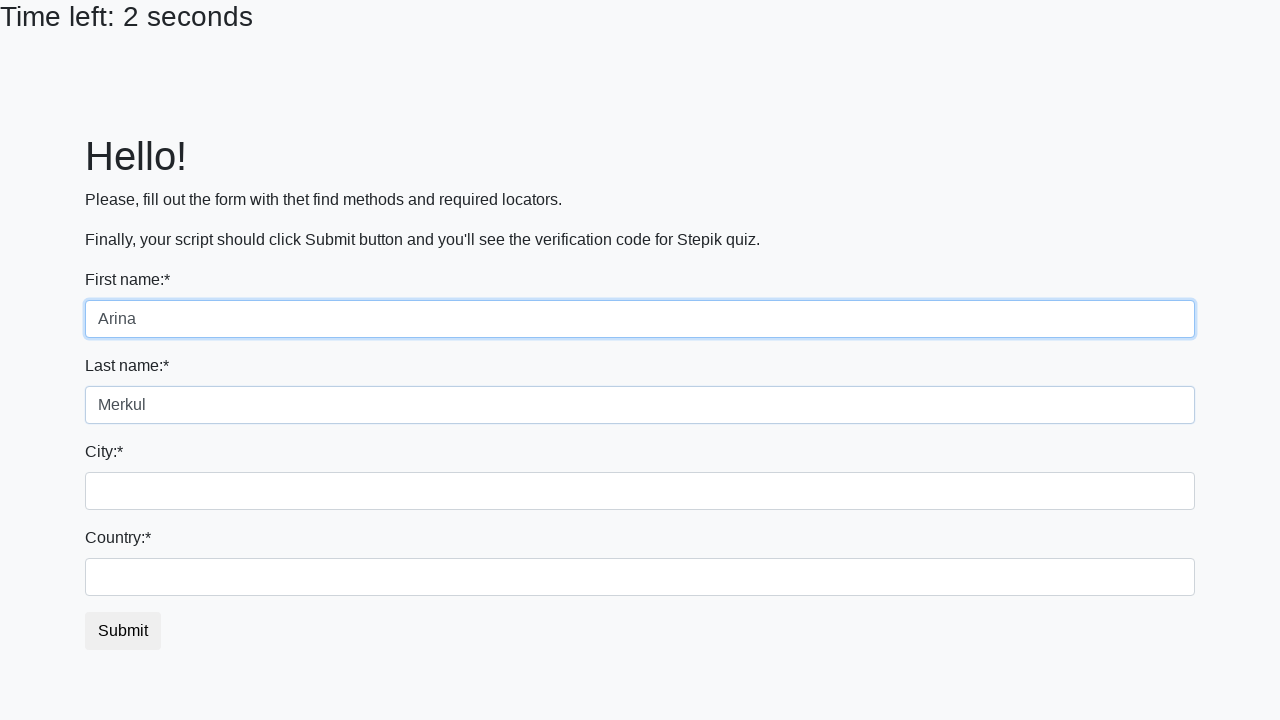

Filled city field with 'Saint P' on .city
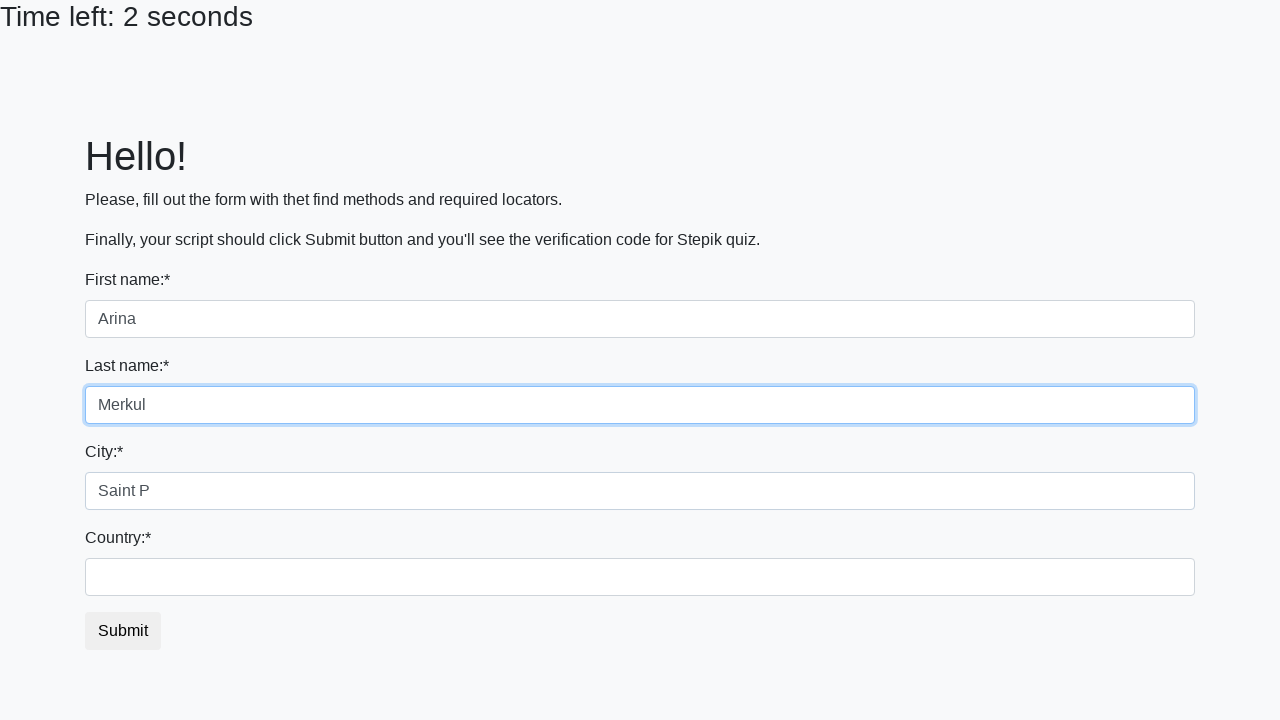

Filled country field with 'Russia' on #country
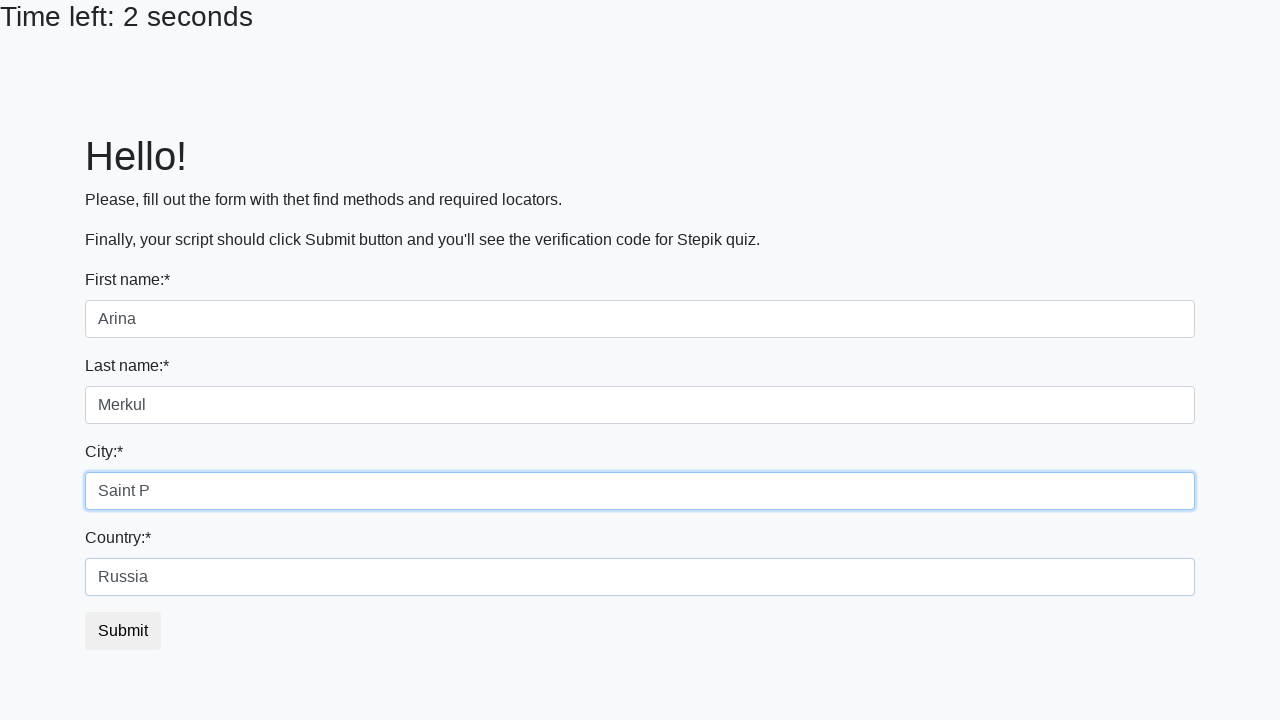

Clicked submit button to submit the form at (123, 631) on button.btn
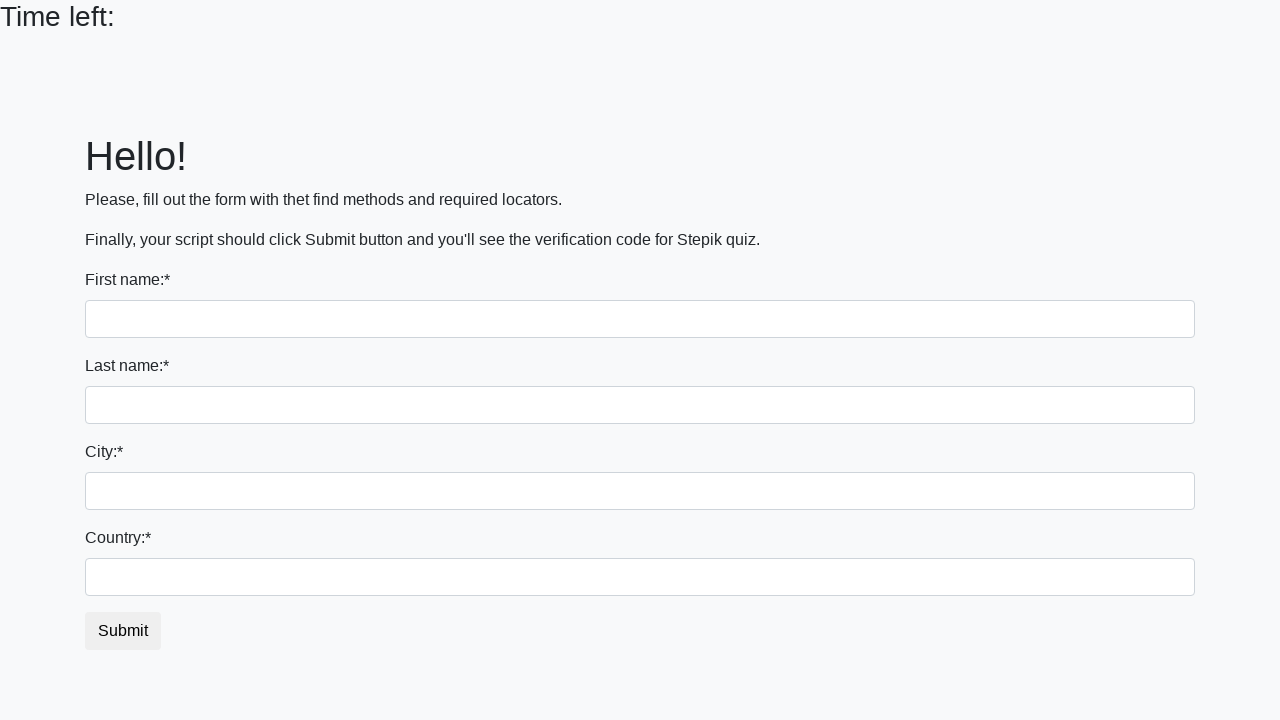

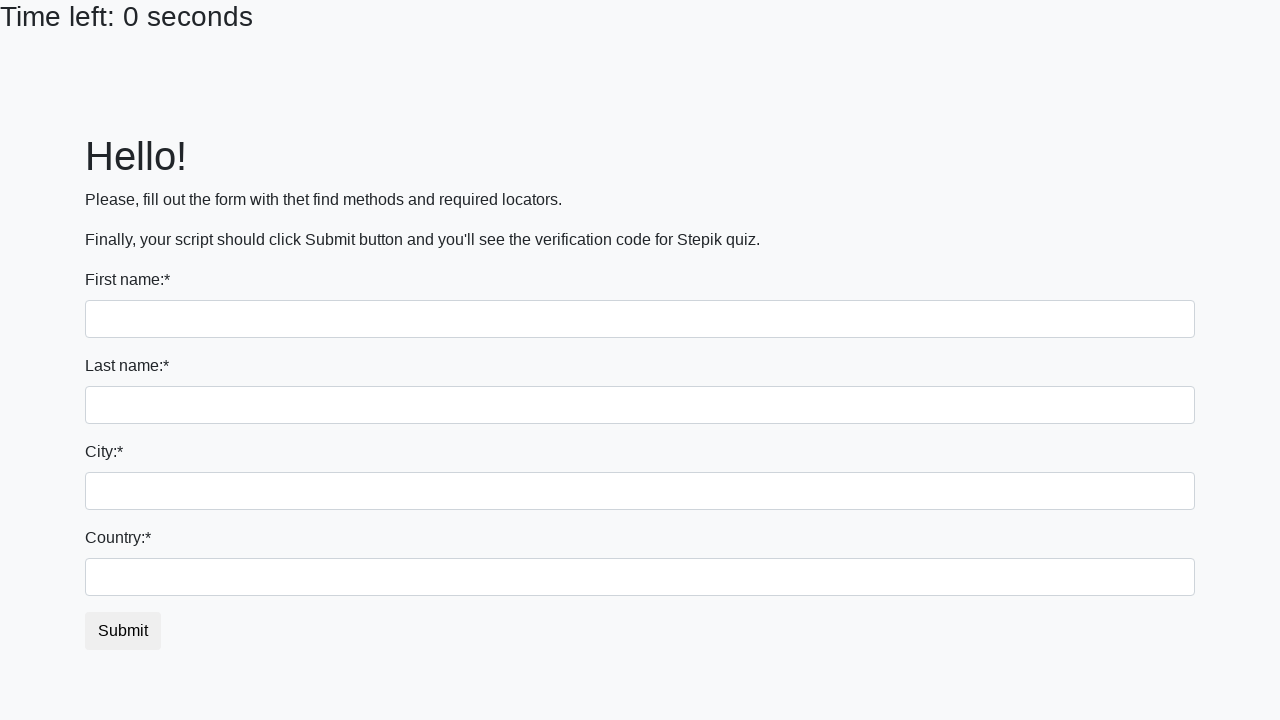